Tests username field validation by entering only blank spaces (4 spaces).

Starting URL: https://buggy.justtestit.org/register

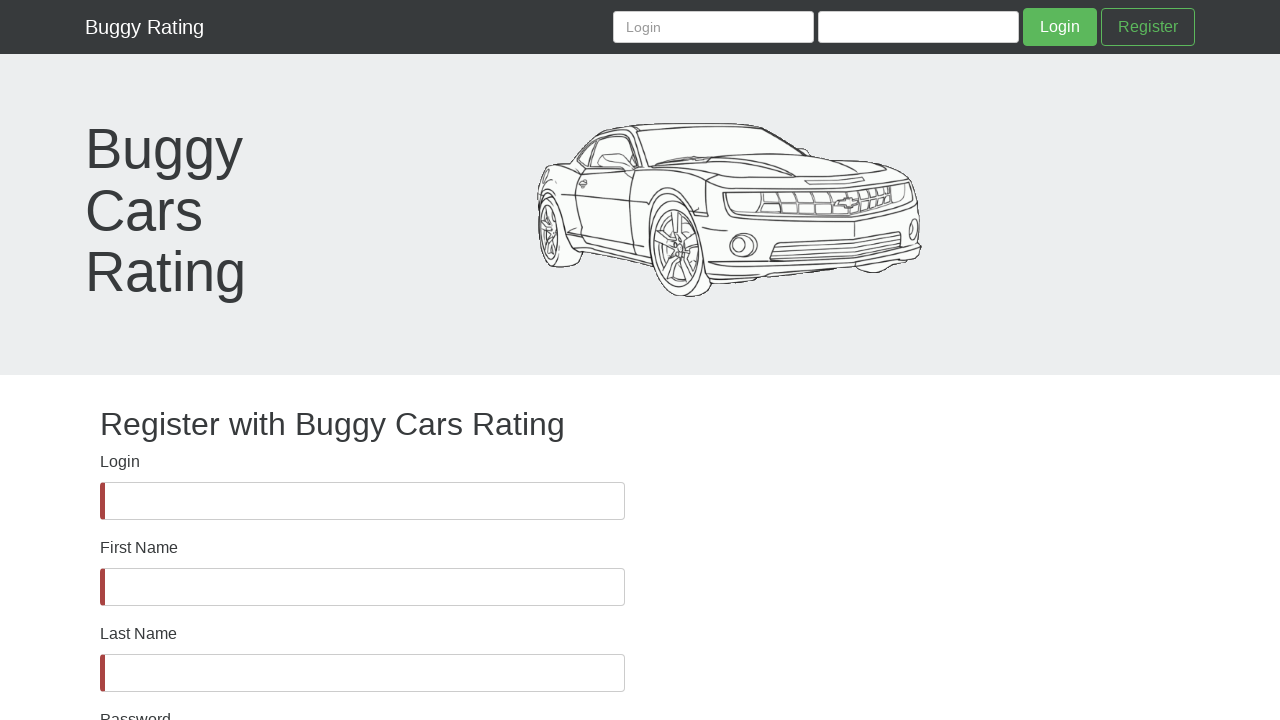

Verified username field is visible
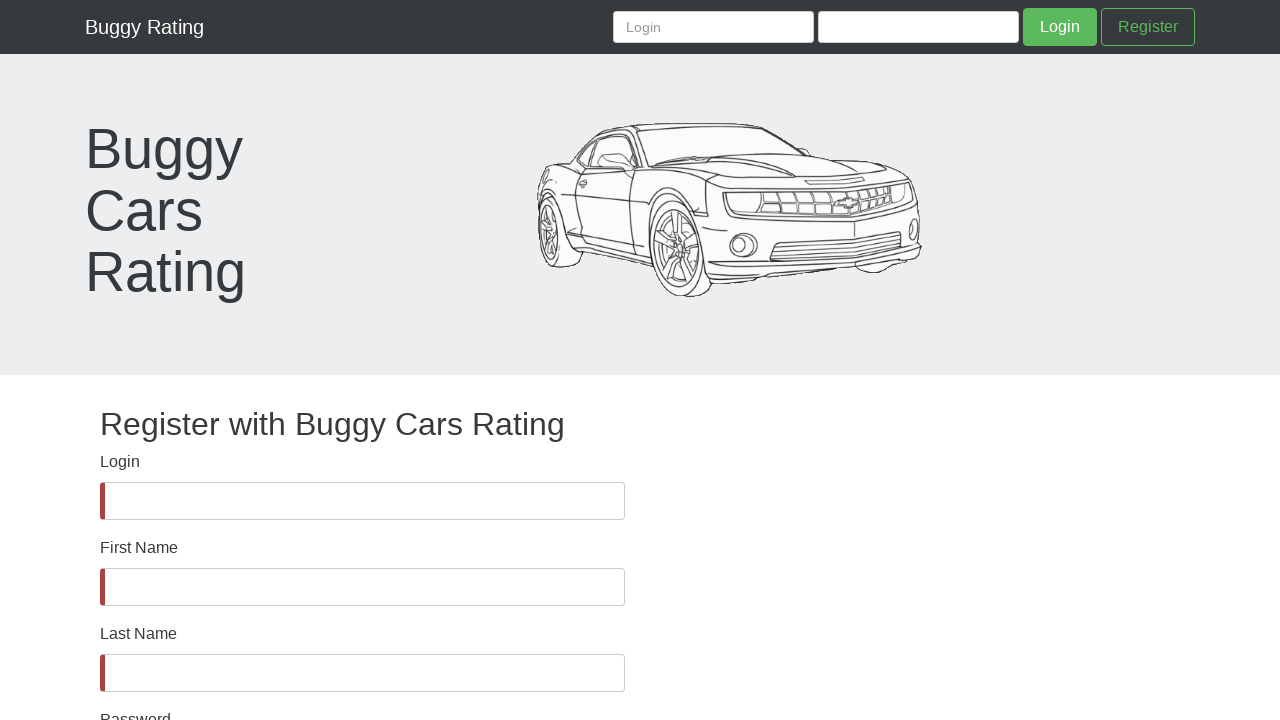

Filled username field with 4 blank spaces on #username
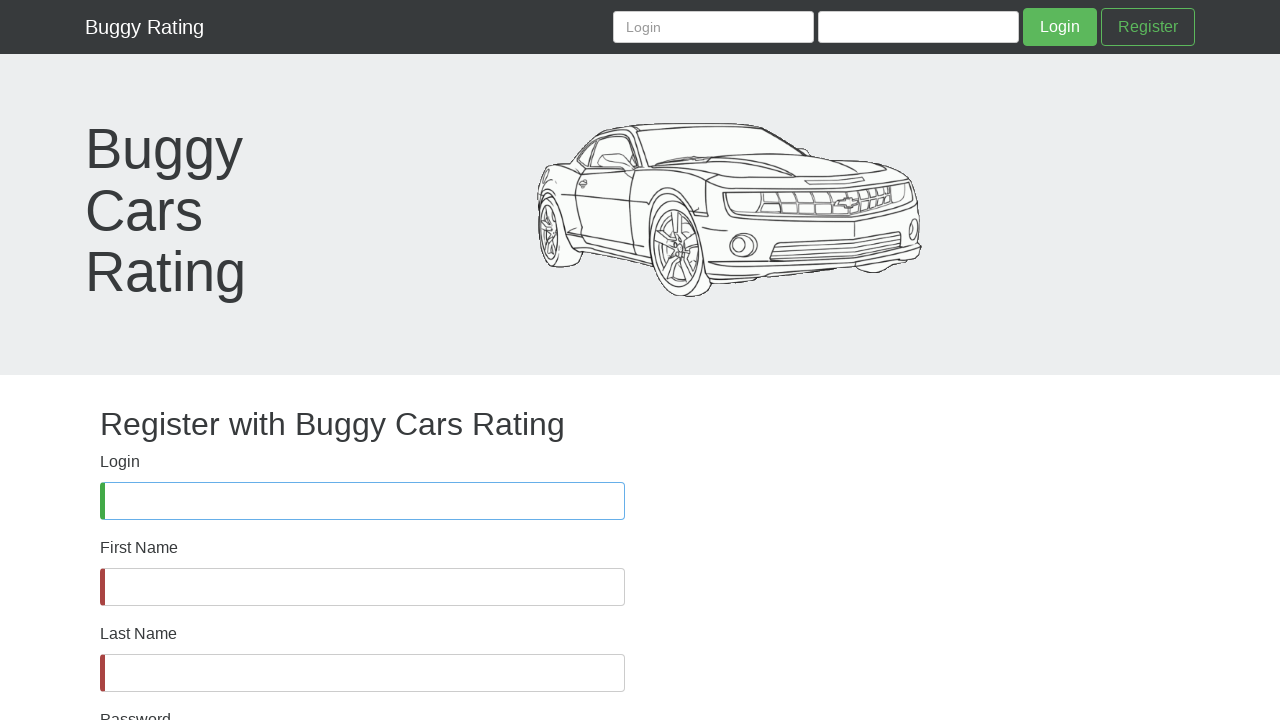

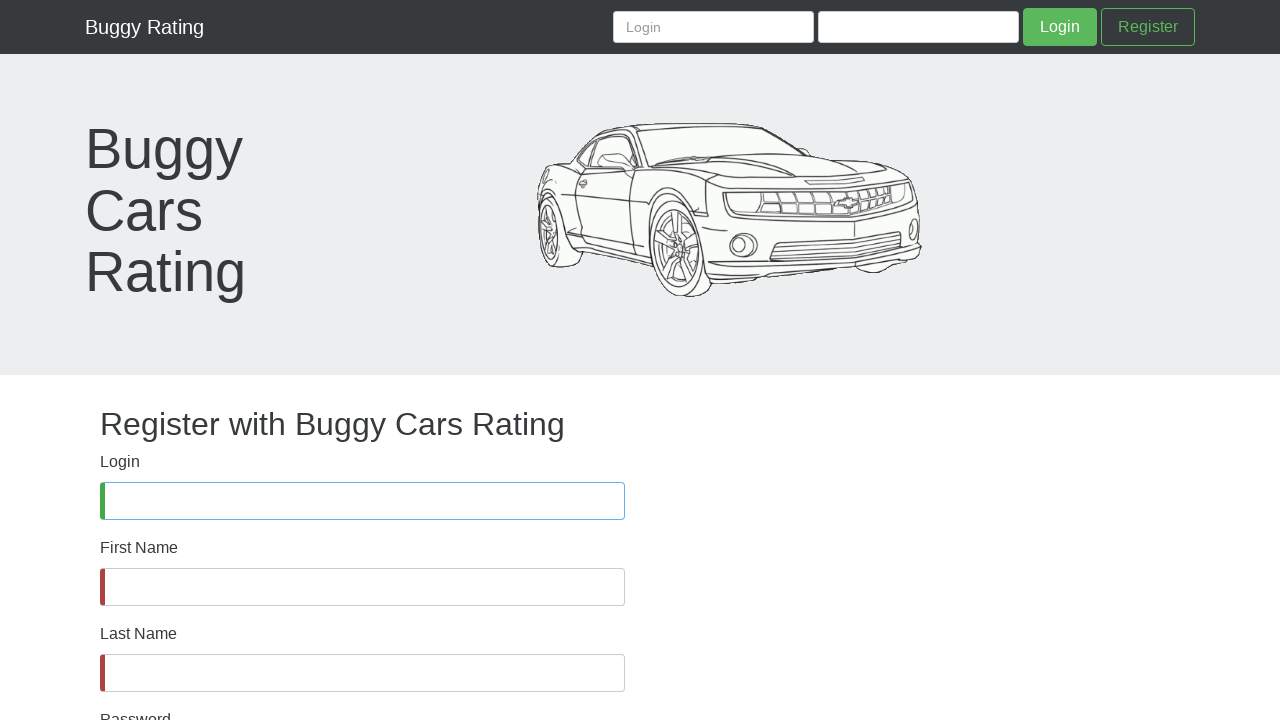